Tests navigation from register page back to login page using the back to login button

Starting URL: https://demoqa.com/register

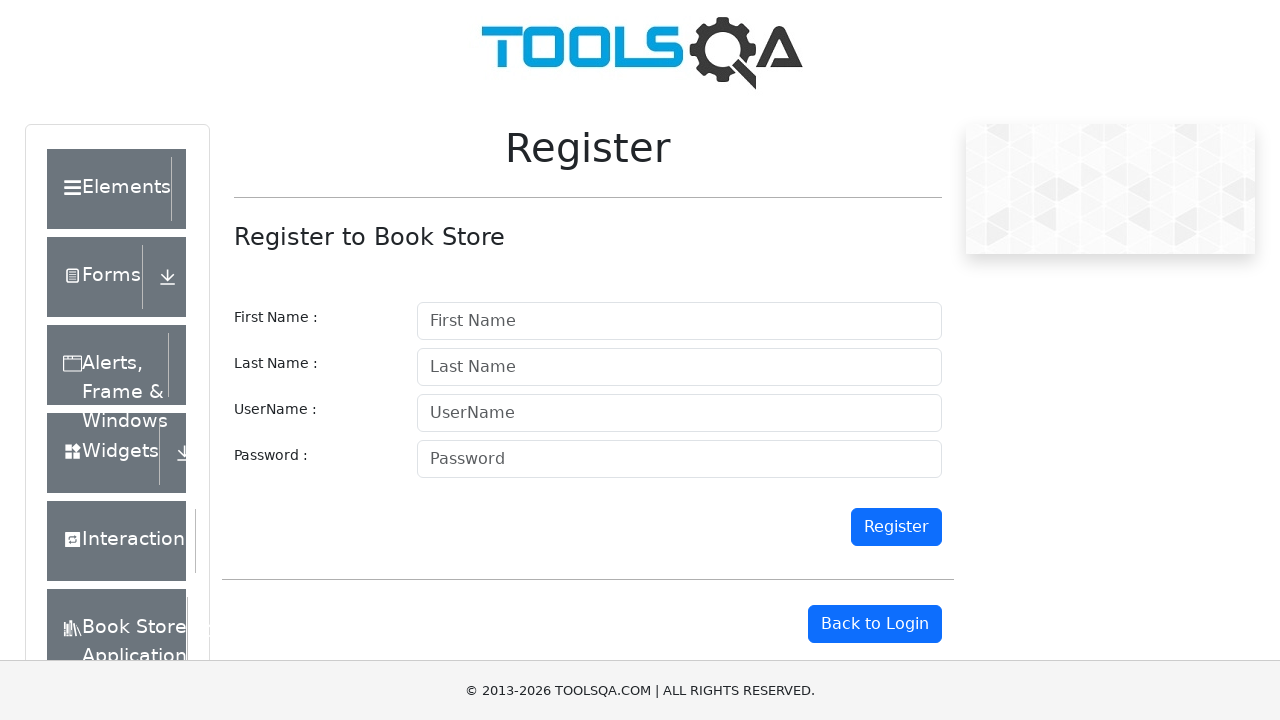

Clicked 'Back to Login' button on register page at (875, 624) on #gotologin
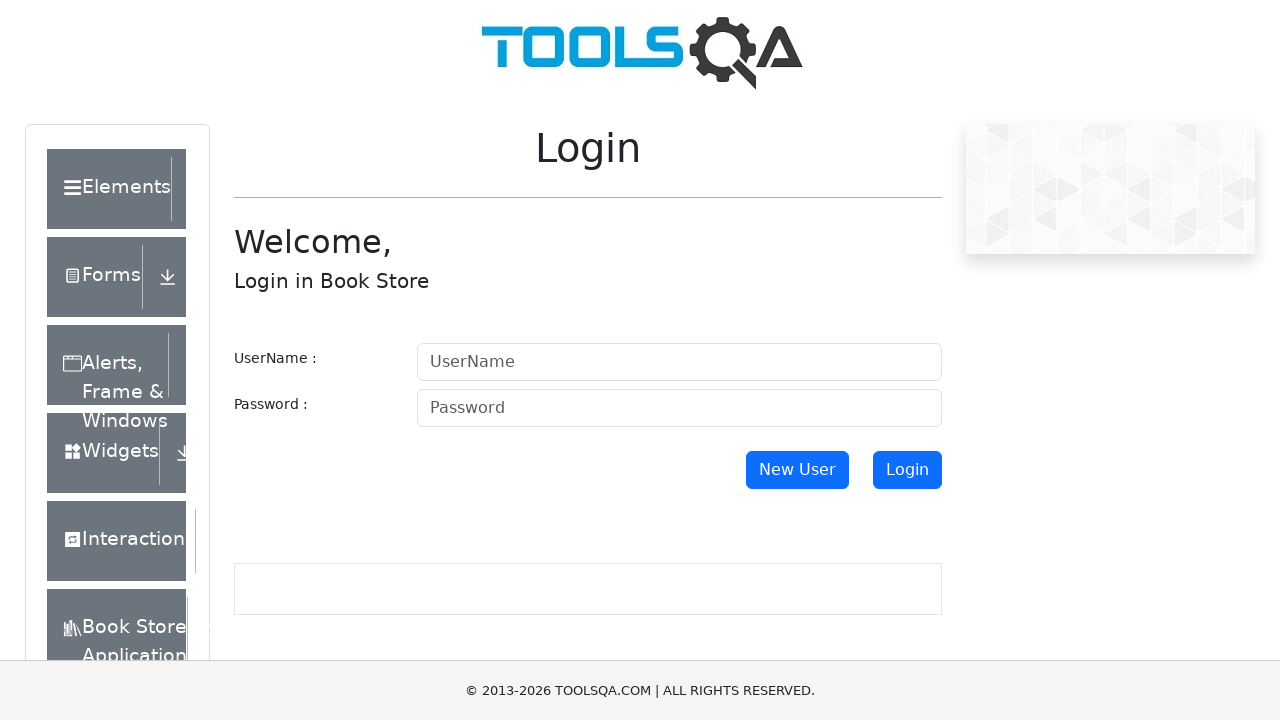

Successfully navigated to login page
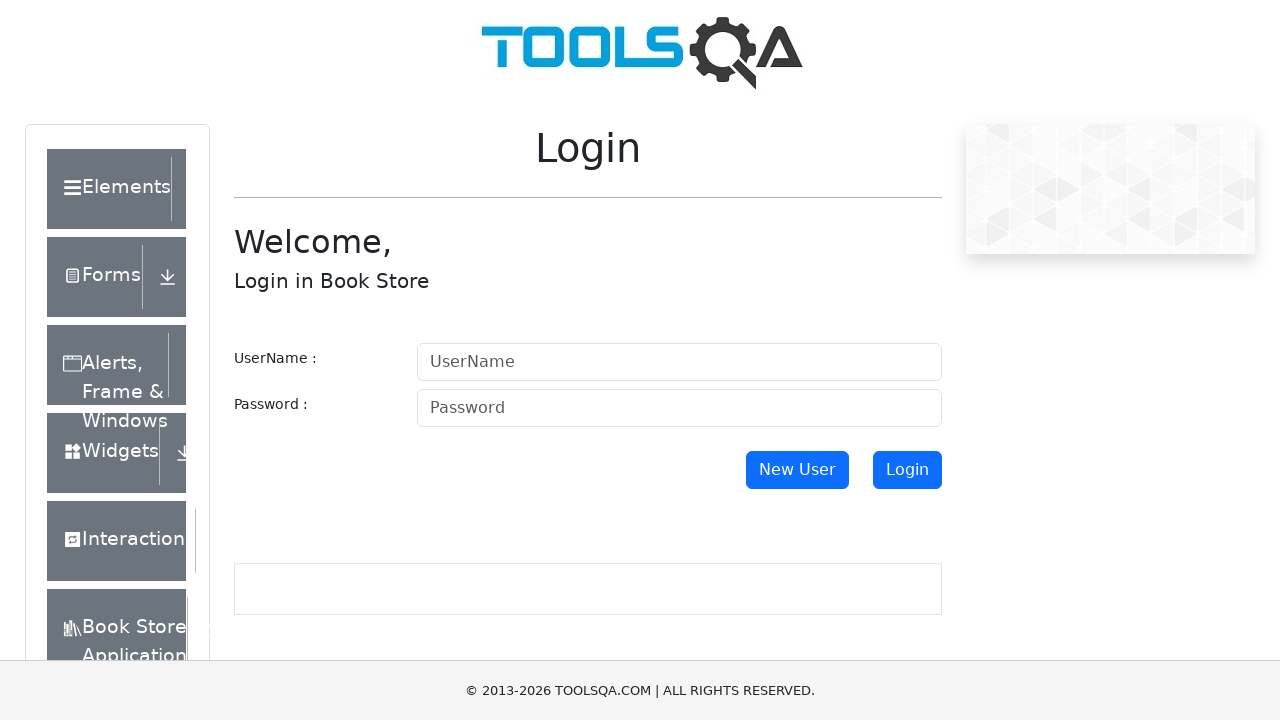

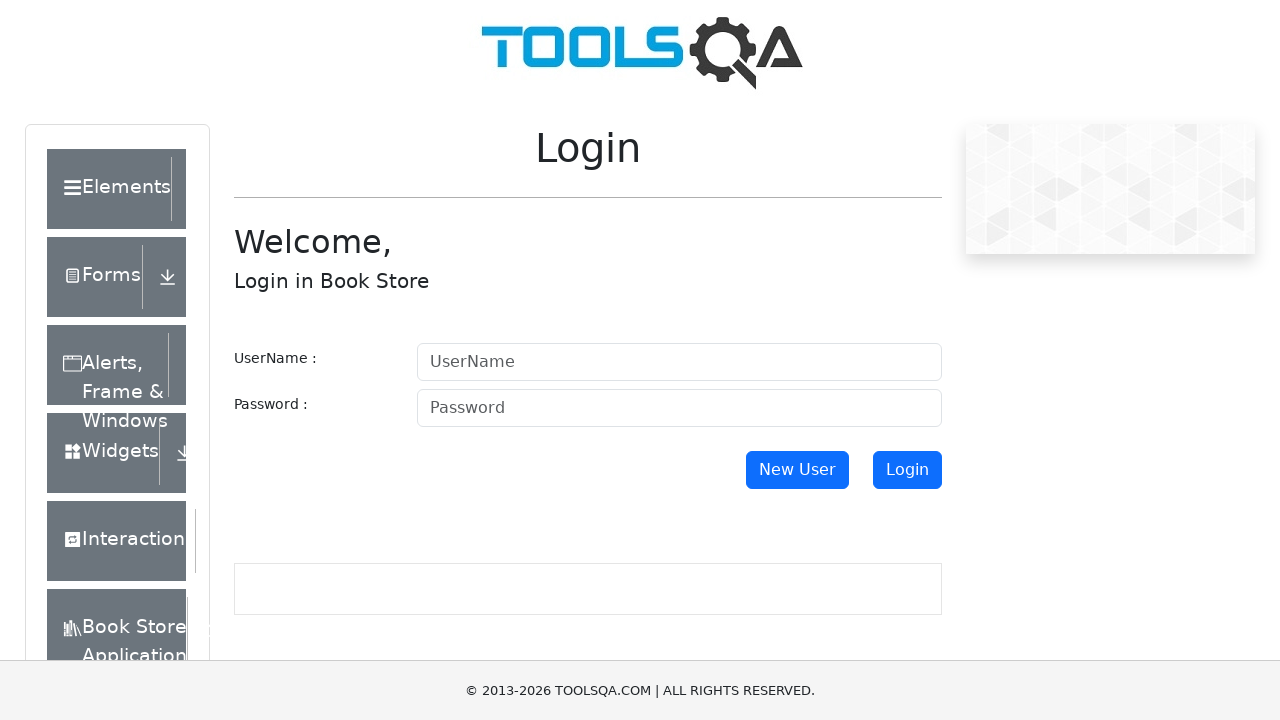